Tests right-clicking a button inside an accordion by expanding Accordion 1 and performing a context click action

Starting URL: https://commitquality.com/practice-accordions

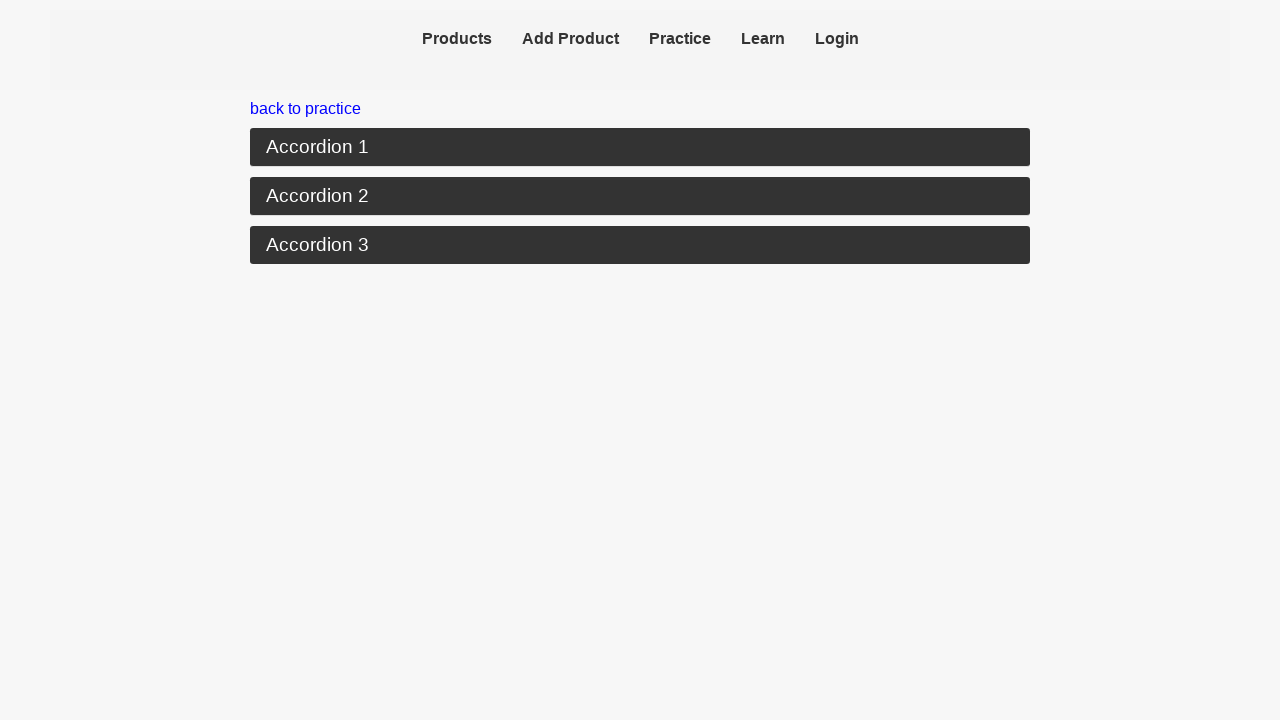

Clicked to expand Accordion 1 at (640, 148) on xpath=//button[text()='Accordion 1']
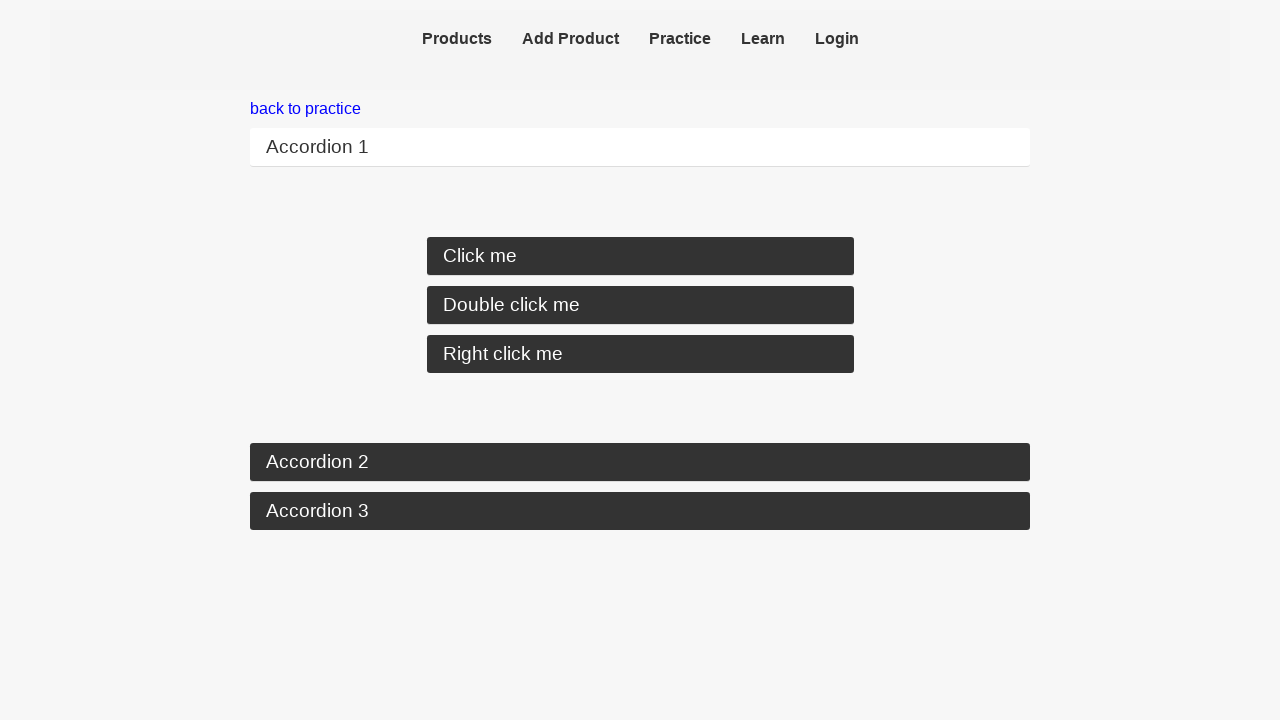

Right-clicked the button inside the accordion at (640, 354) on [data-testid=right-click]
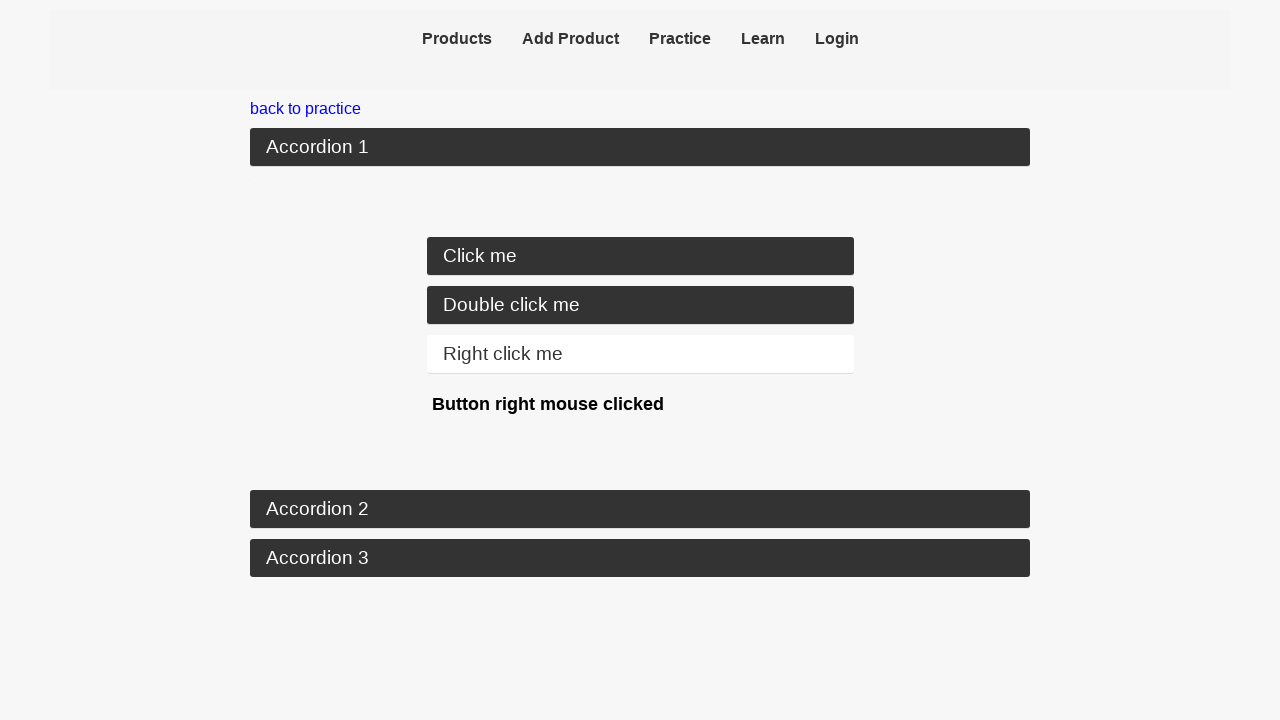

Verified the button was right-clicked by waiting for context menu result
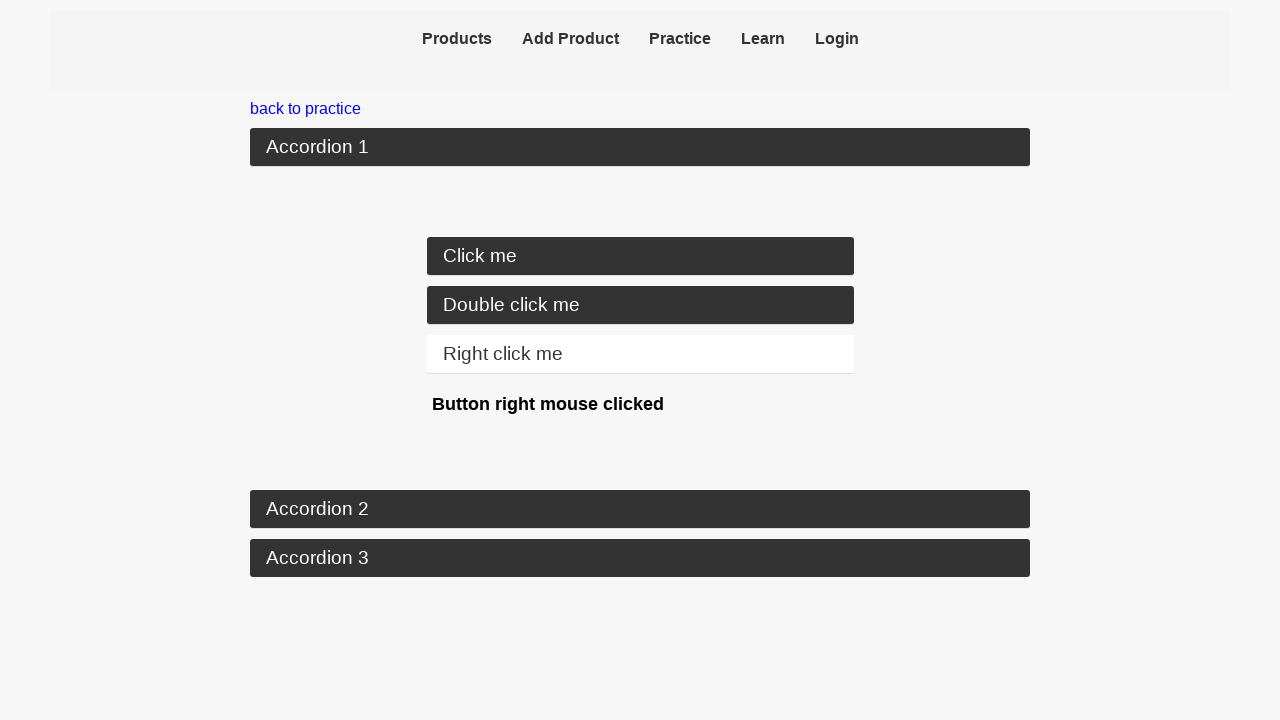

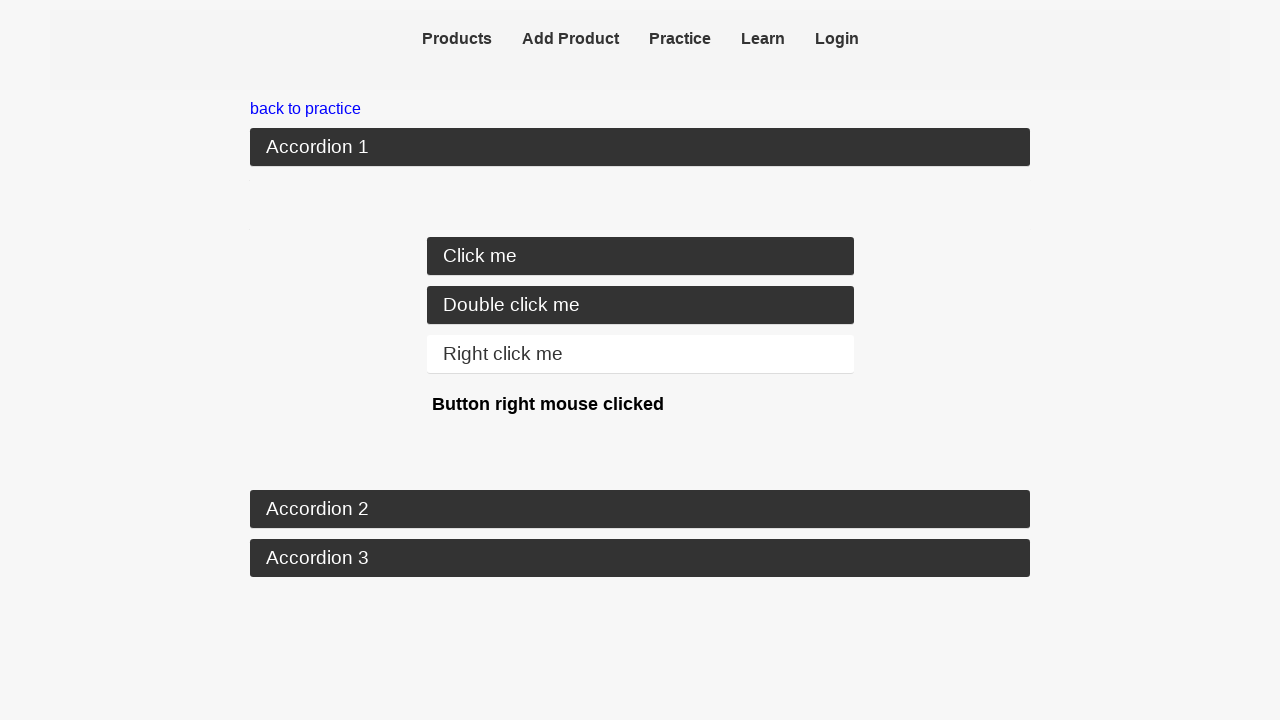